Tests checkbox and radio button interactions within an iframe on the jQuery UI demo page

Starting URL: https://jqueryui.com/checkboxradio

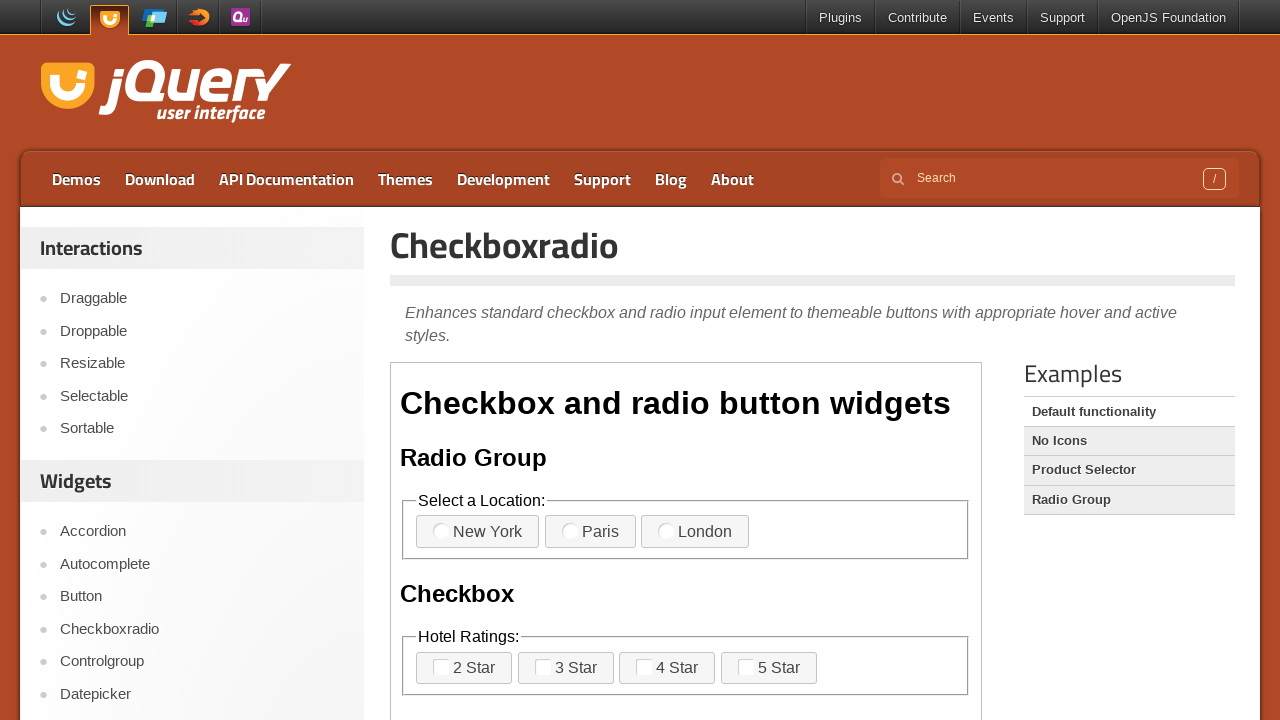

Located iframe containing checkbox/radio demo
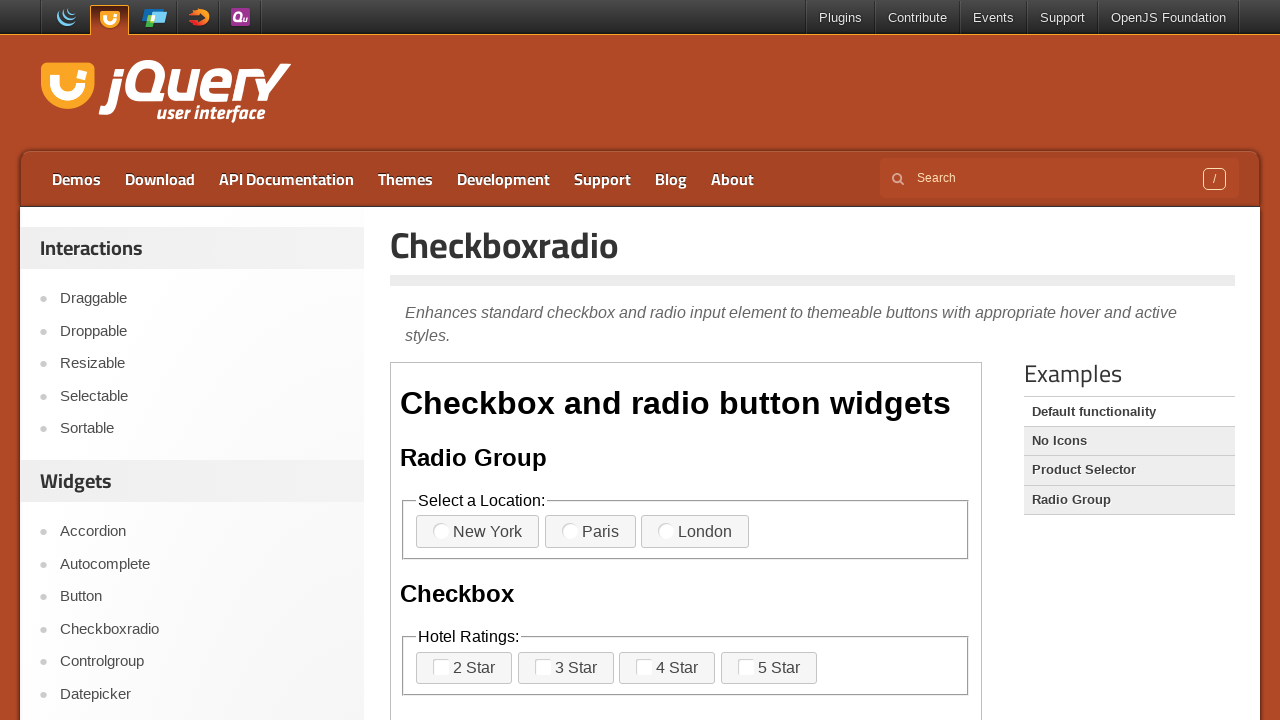

Clicked first checkbox in first fieldset at (478, 532) on iframe >> nth=0 >> internal:control=enter-frame >> xpath=//body/div[1]/fieldset[
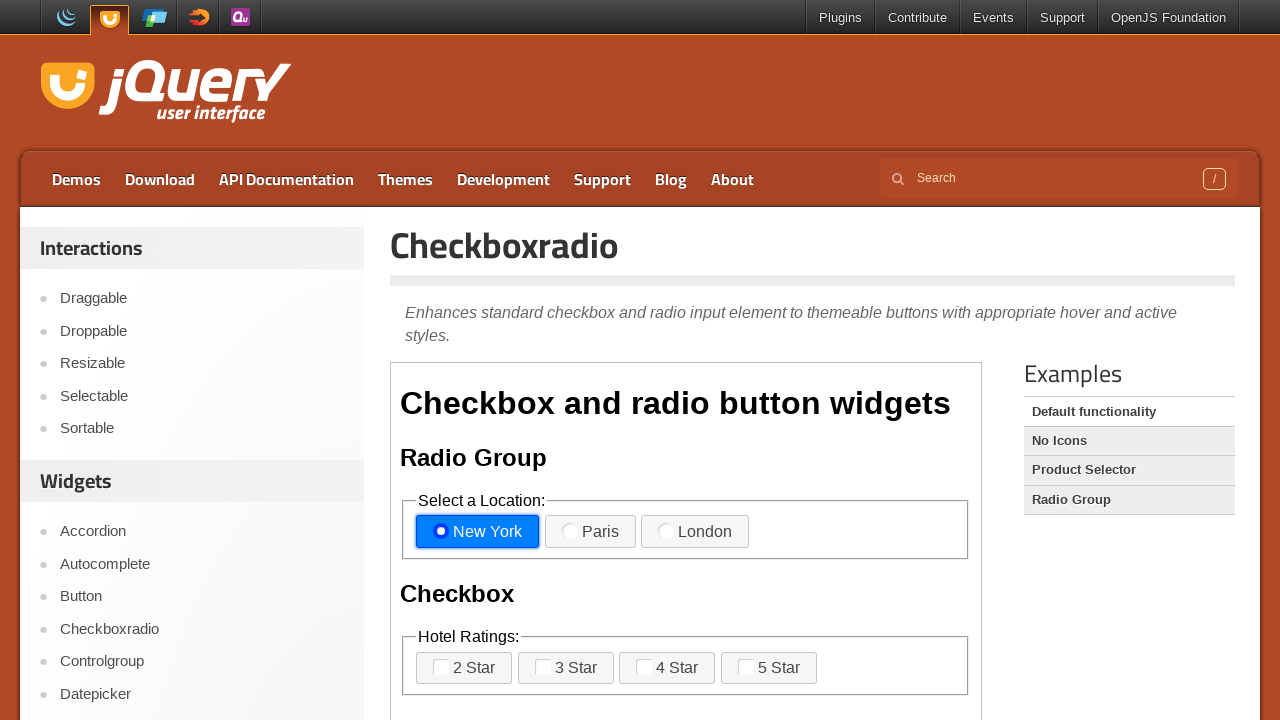

Clicked first radio button in second fieldset at (451, 668) on iframe >> nth=0 >> internal:control=enter-frame >> xpath=//body[1]/div[1]/fields
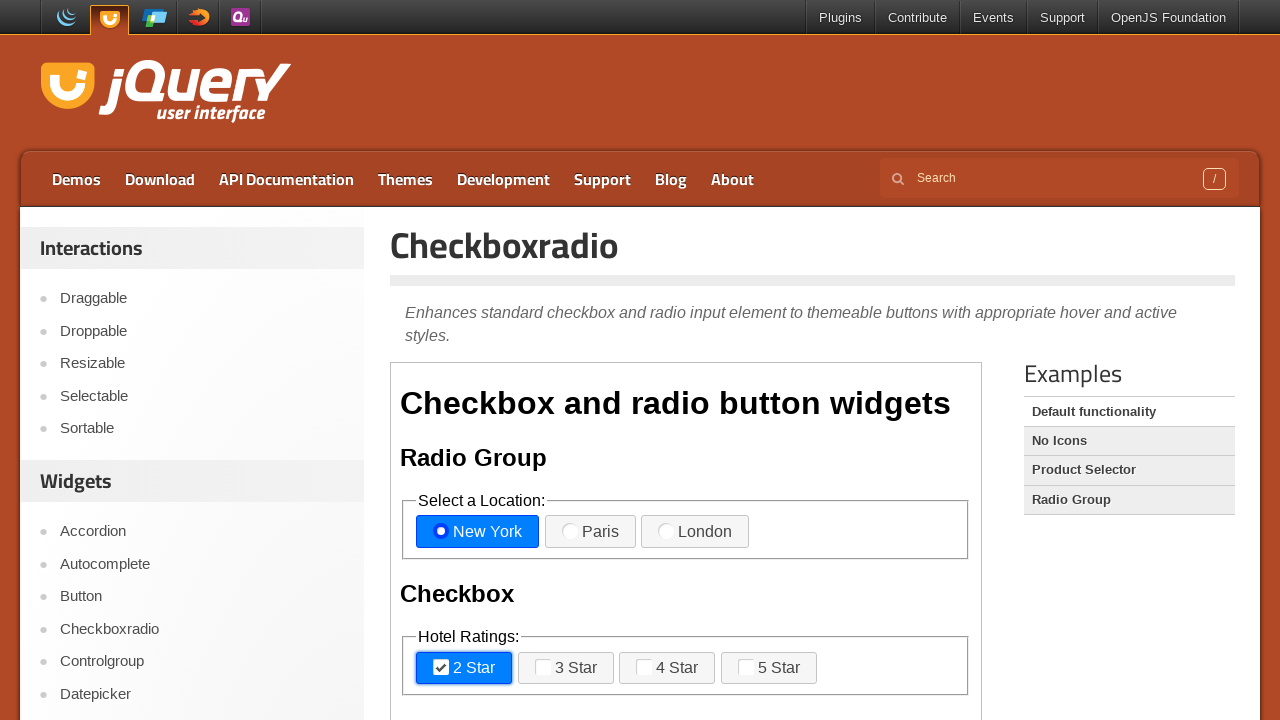

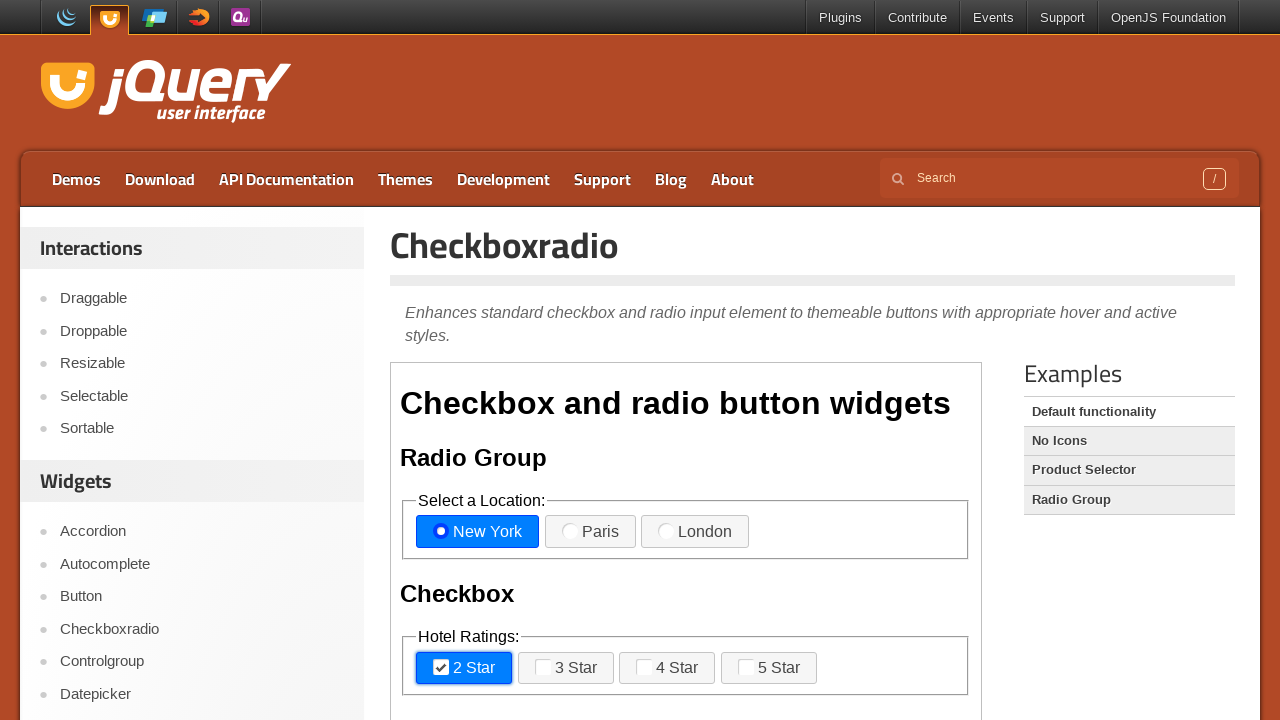